Tests dropdown functionality by selecting options by visible text and verifying the selected values and text are correct

Starting URL: https://the-internet.herokuapp.com/dropdown

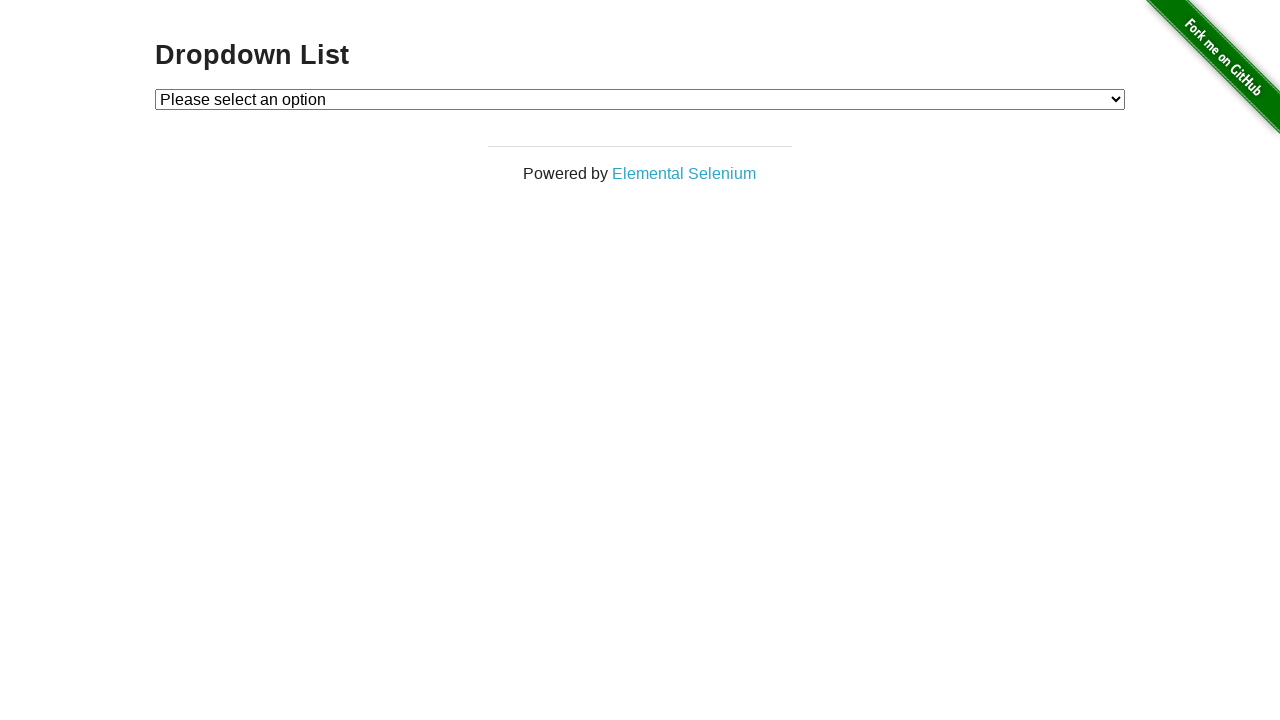

Selected 'Option 1' from dropdown on #dropdown
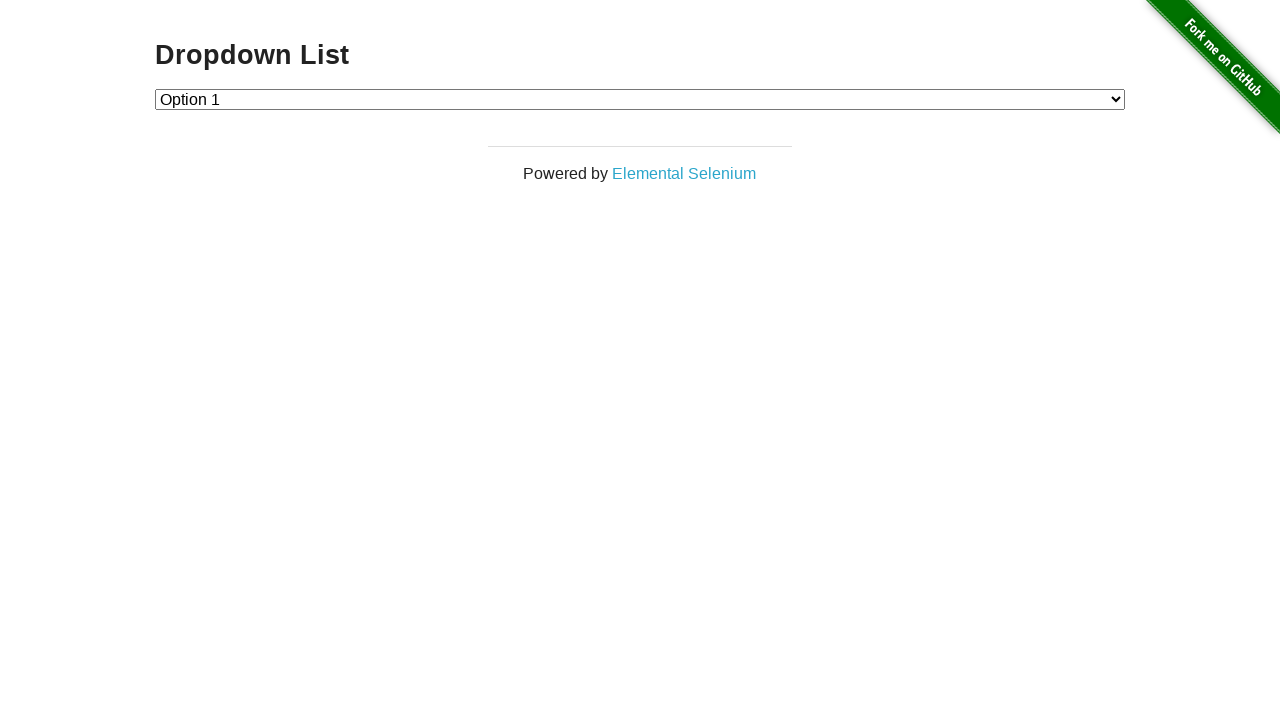

Retrieved selected dropdown value
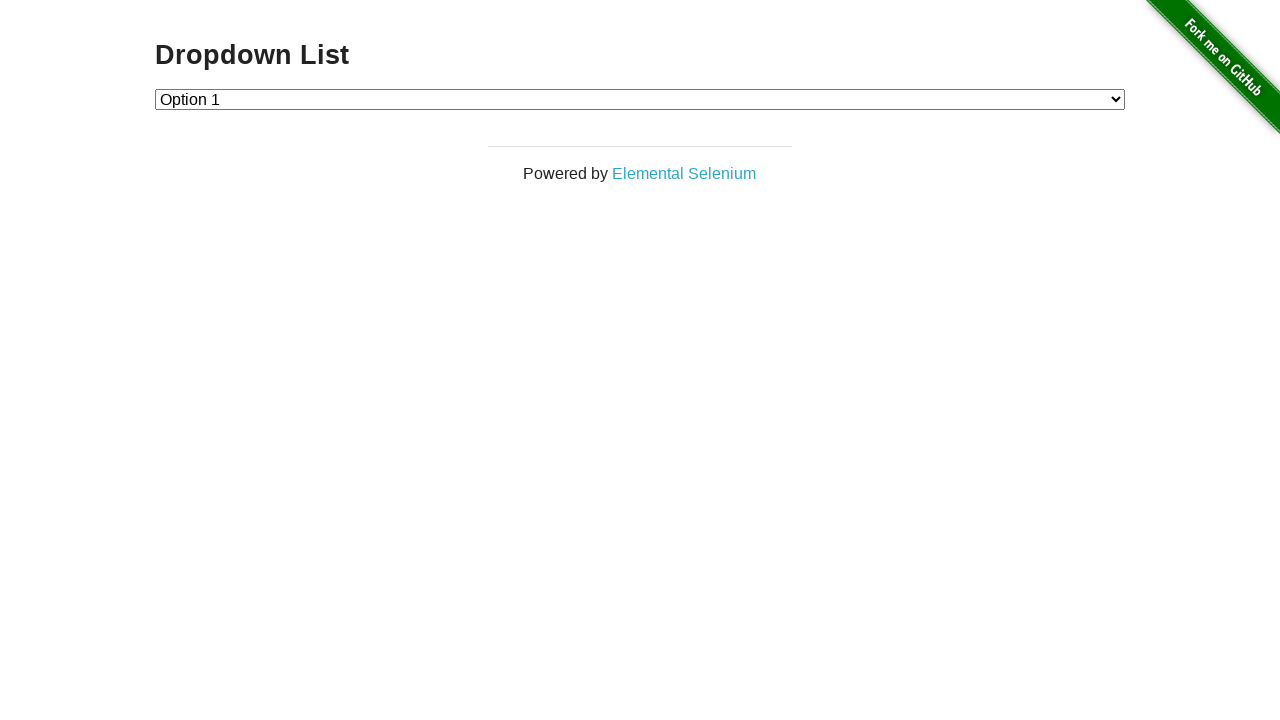

Verified selected value is '1'
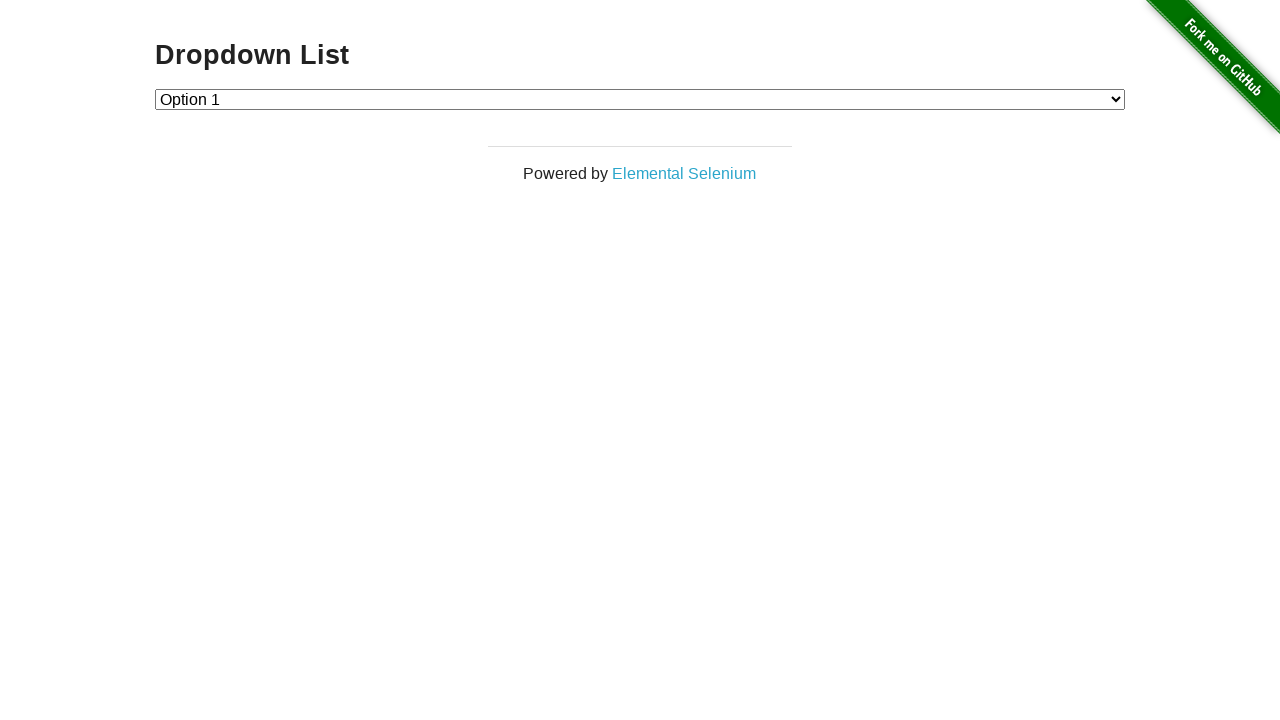

Selected 'Option 2' from dropdown on #dropdown
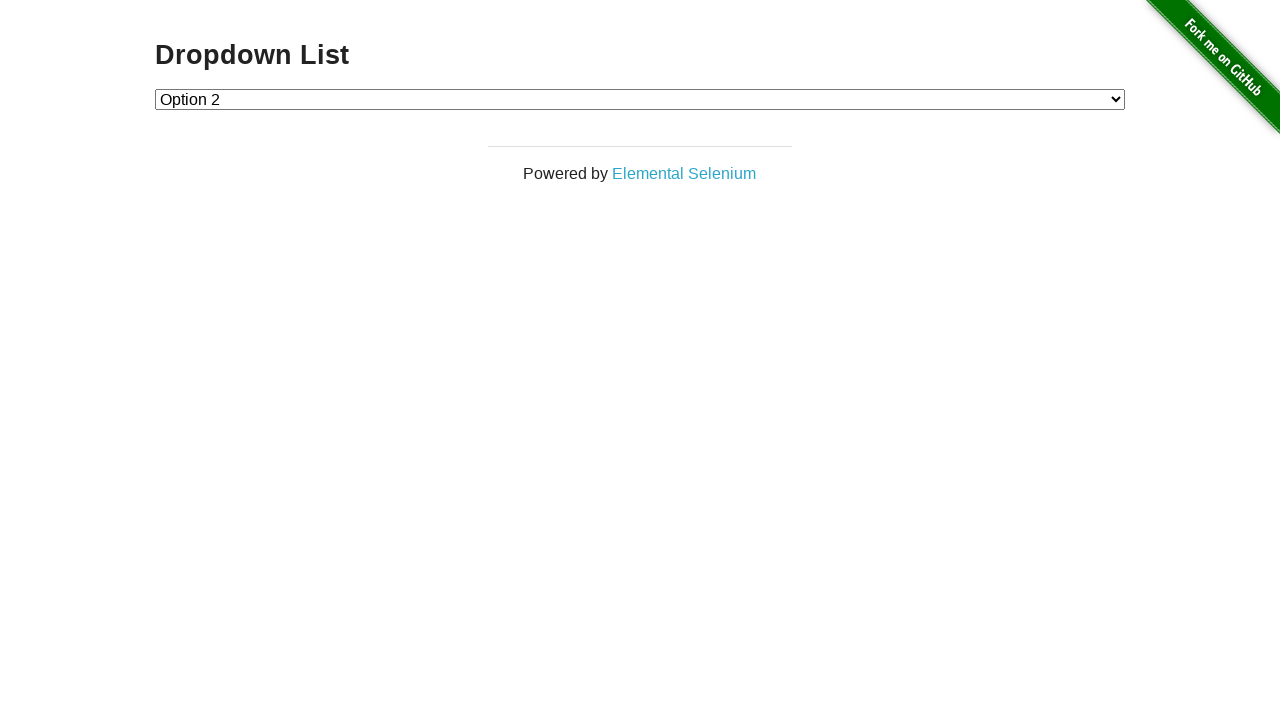

Retrieved selected dropdown option text
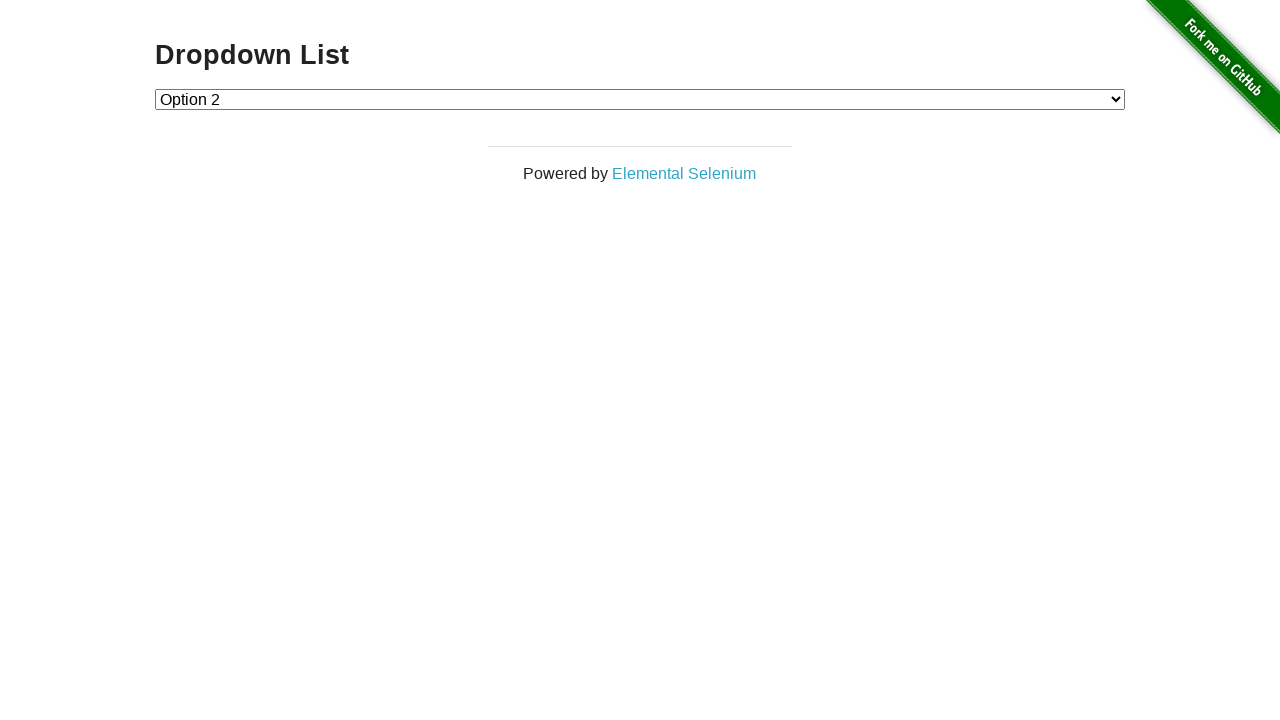

Verified selected option text is 'Option 2'
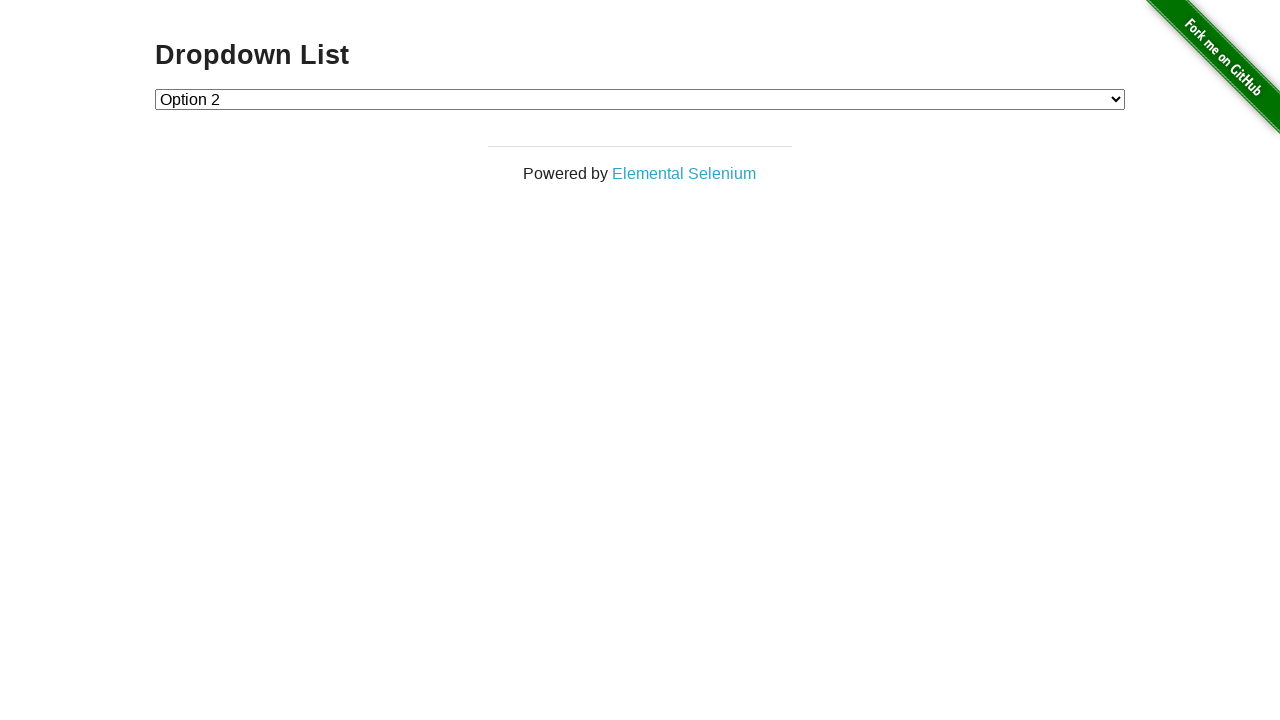

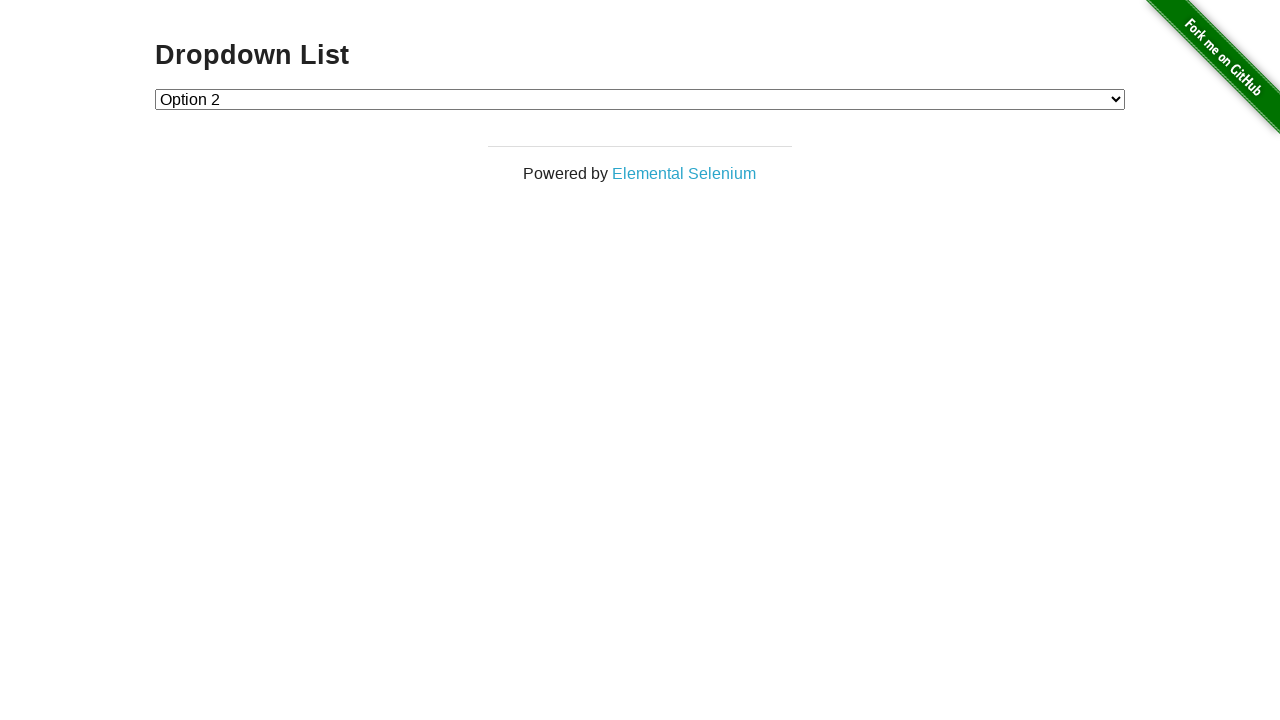